Tests JavaScript prompt dialog functionality by switching to an iframe, triggering a prompt dialog, entering text, and accepting it

Starting URL: https://www.w3schools.com/js/tryit.asp?filename=tryjs_prompt

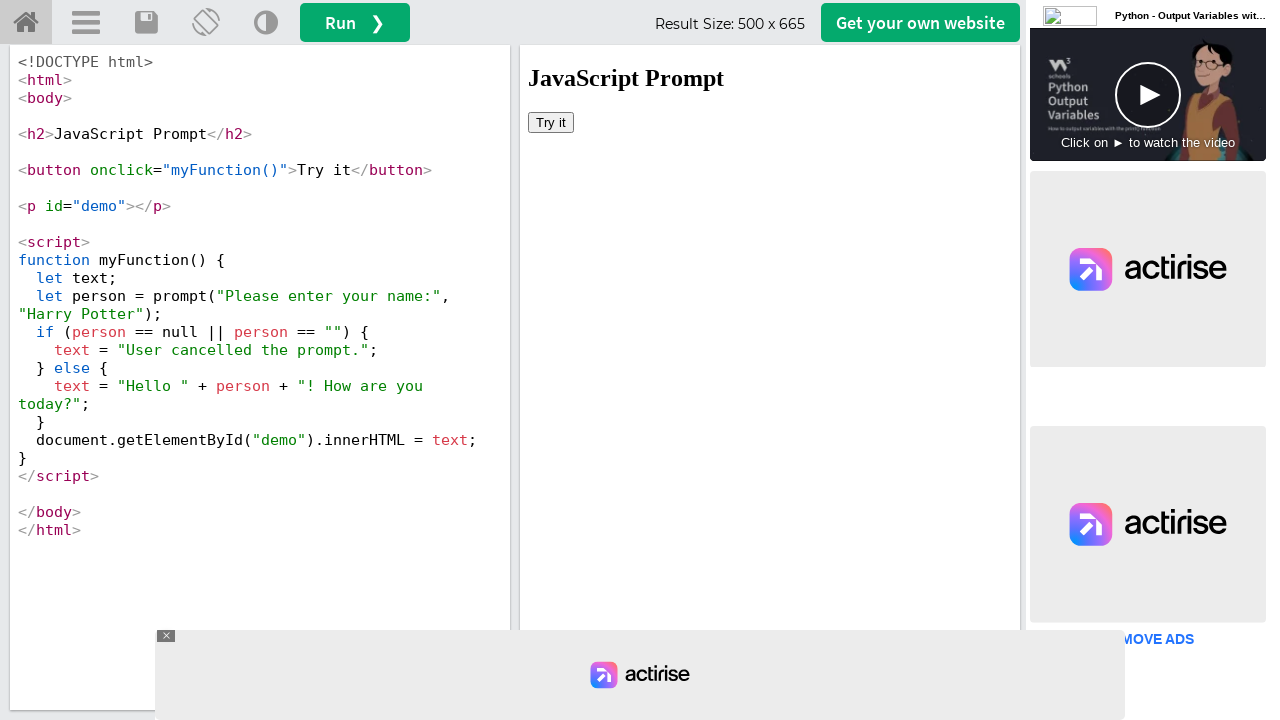

Located iframe with ID 'iframeResult'
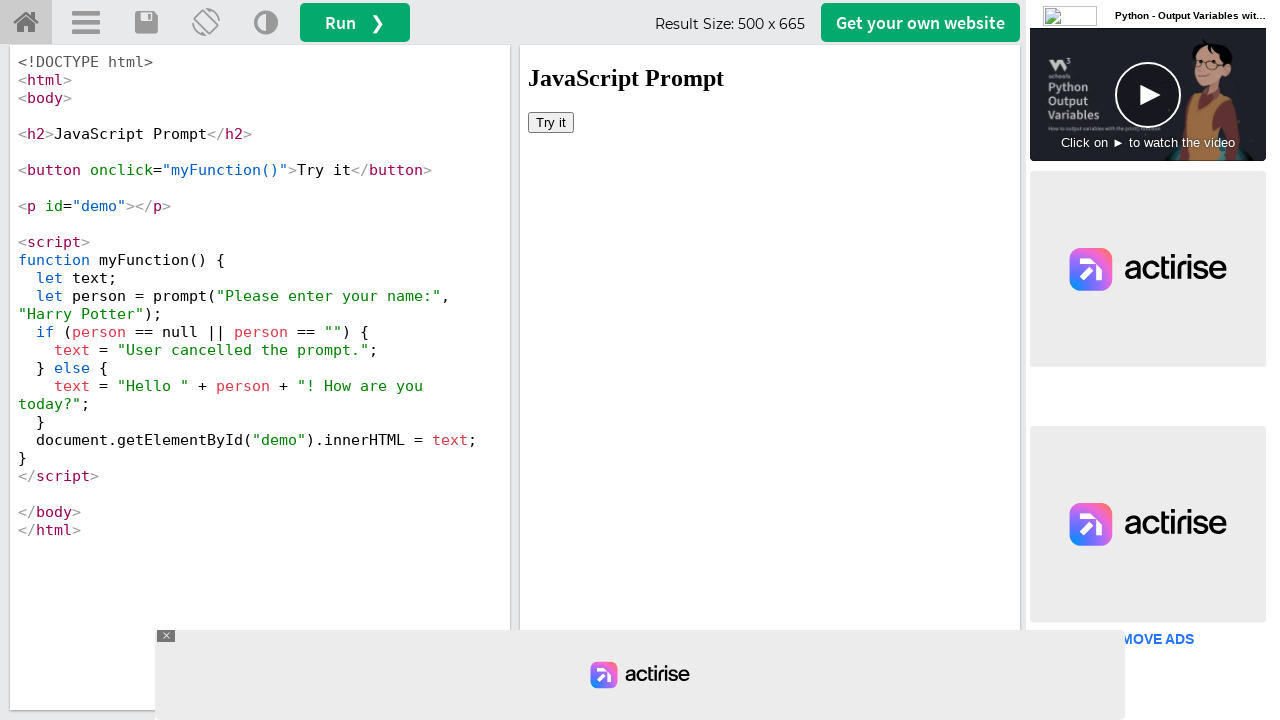

Clicked 'Try it' button to trigger prompt dialog at (551, 122) on #iframeResult >> internal:control=enter-frame >> button:has-text('Try it')
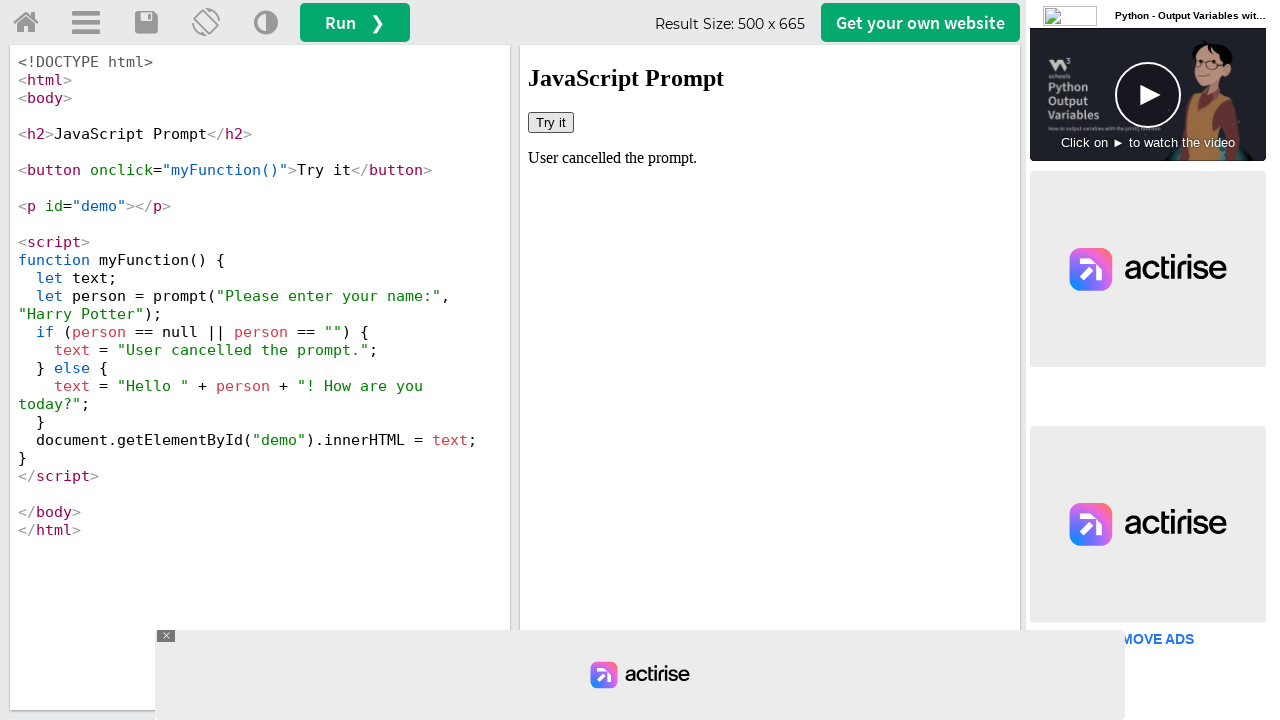

Set up dialog handler to accept prompt with text 'selenium'
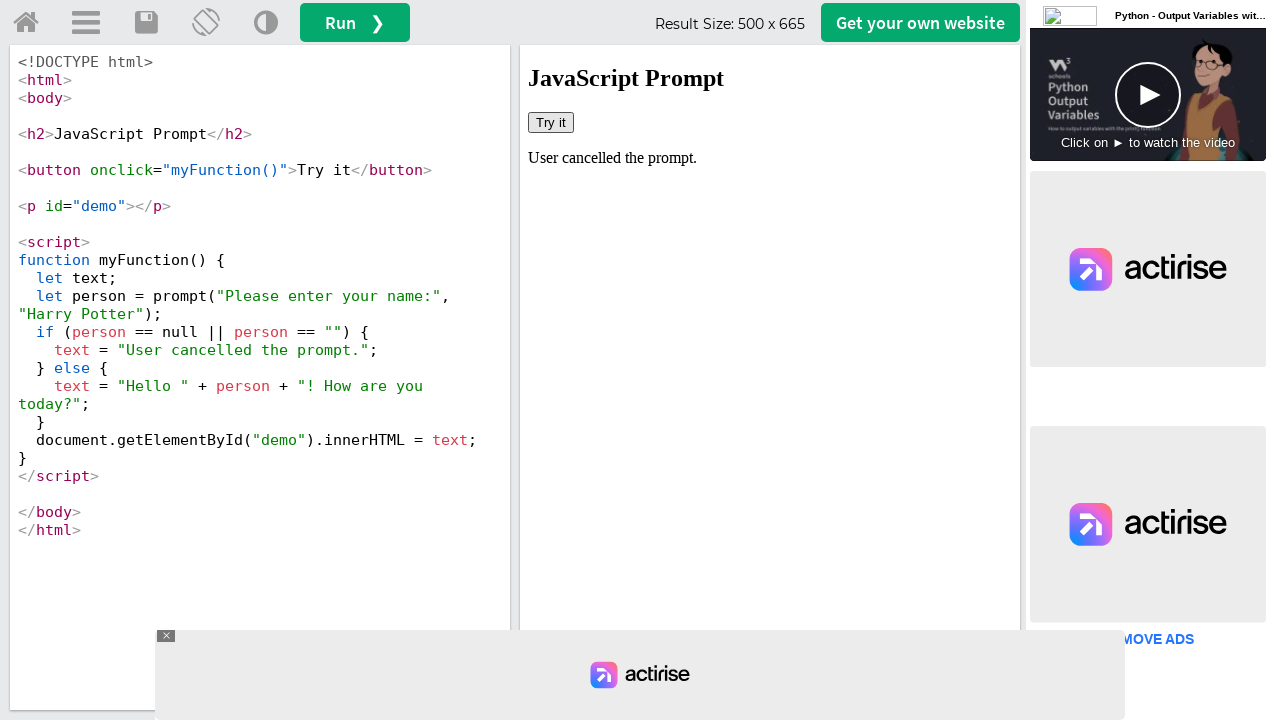

Clicked 'Try it' button again to trigger prompt with handler active at (551, 122) on #iframeResult >> internal:control=enter-frame >> button:has-text('Try it')
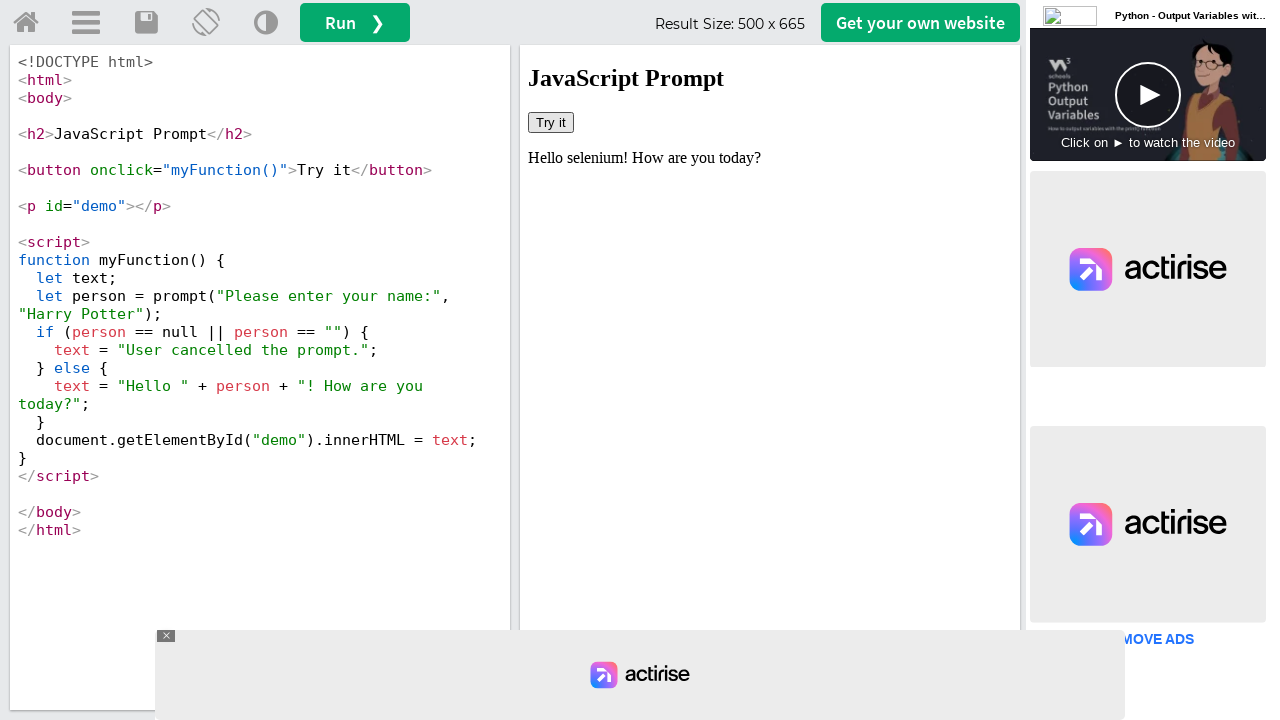

Extracted result text from #demo element: 'Hello selenium! How are you today?'
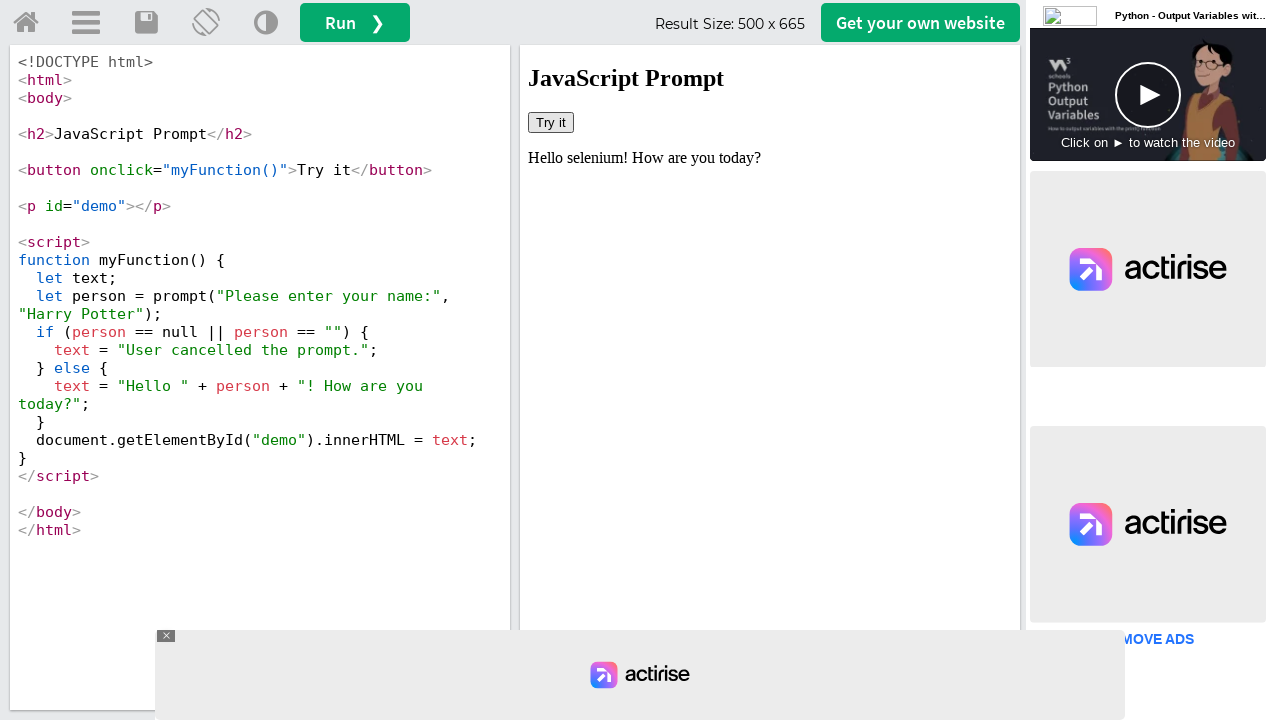

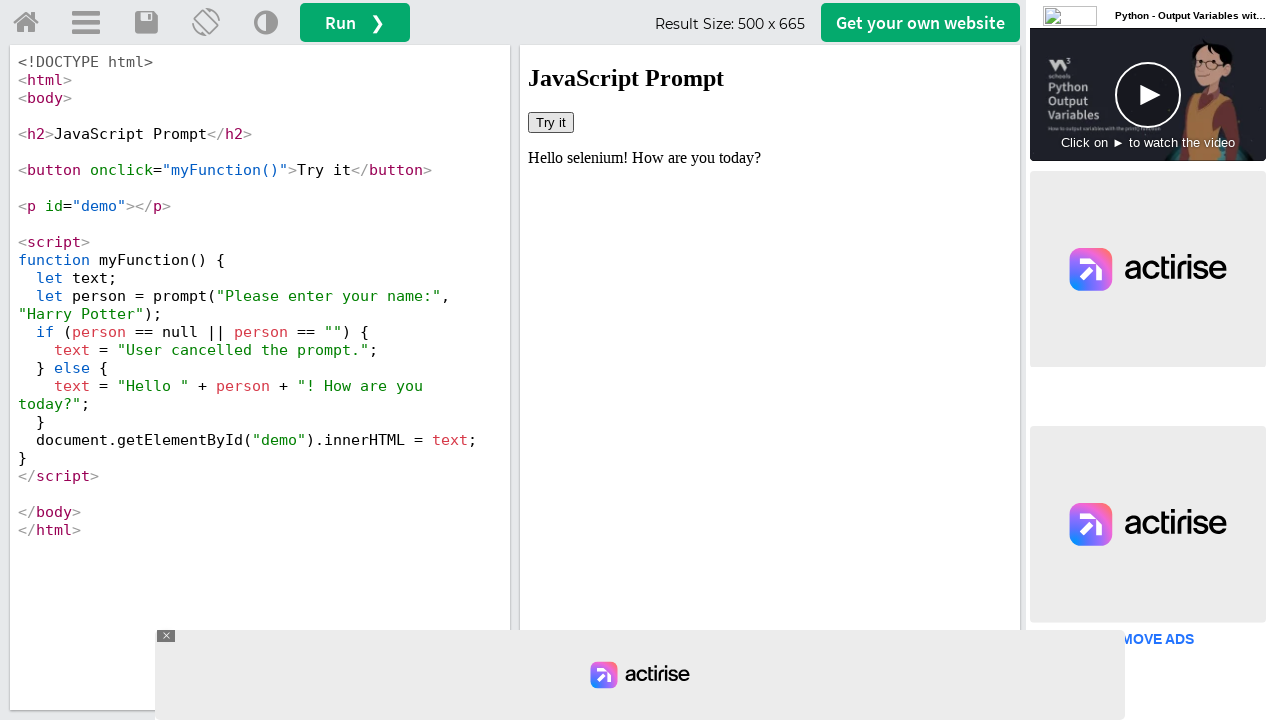